Navigates to DemoQA text box page and clicks on a specified tab element

Starting URL: https://demoqa.com/text-box

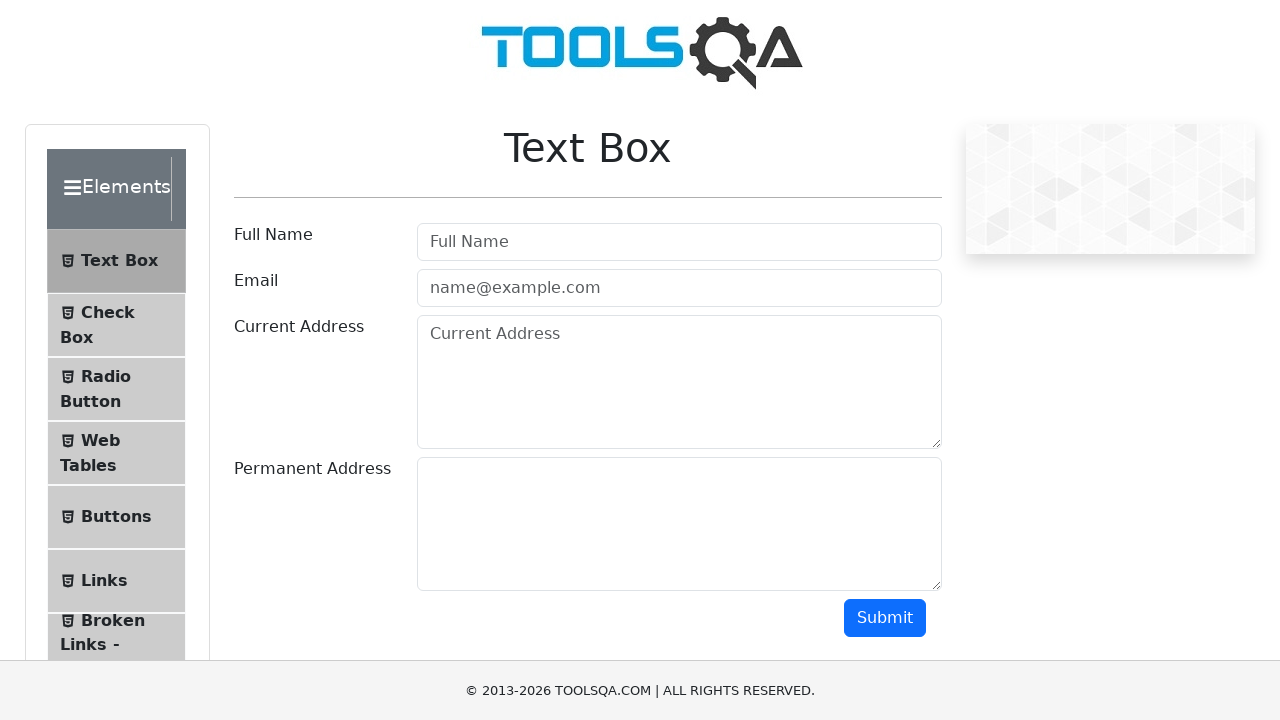

Navigated to DemoQA text box page at https://demoqa.com/text-box
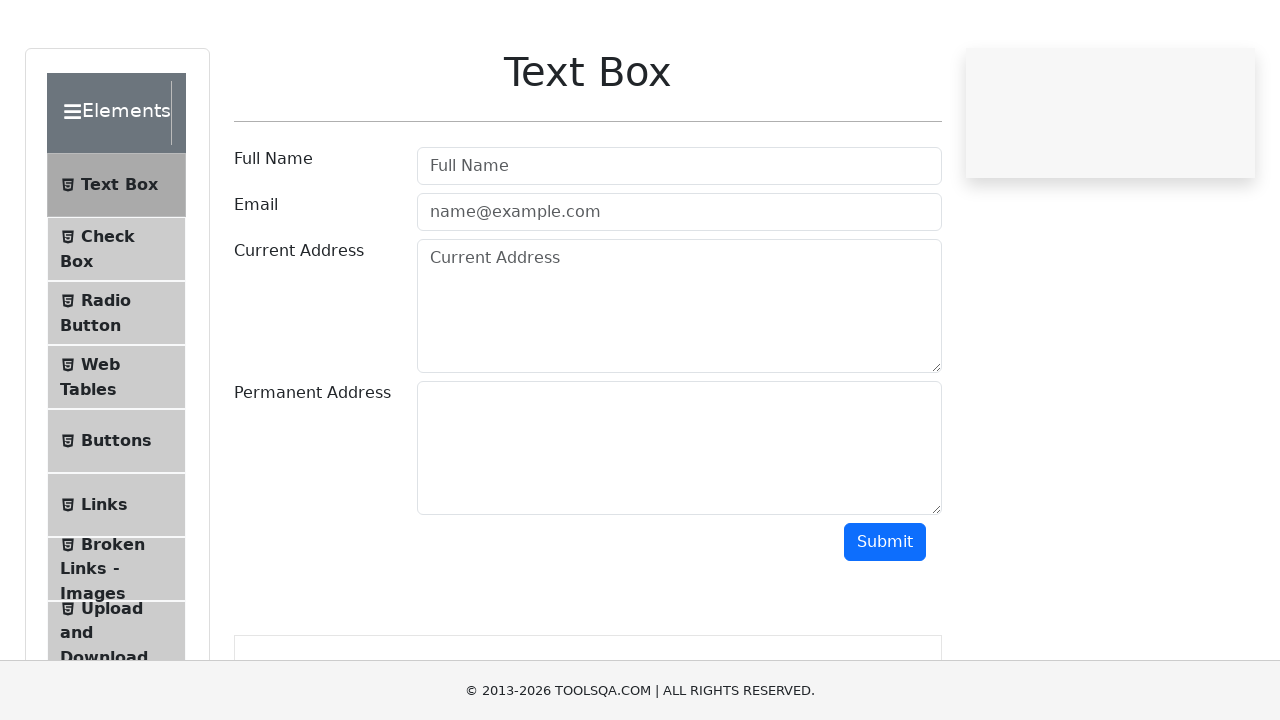

Clicked on the Elements tab at (109, 189) on xpath=//*[@class='header-text'][text() = 'Elements']
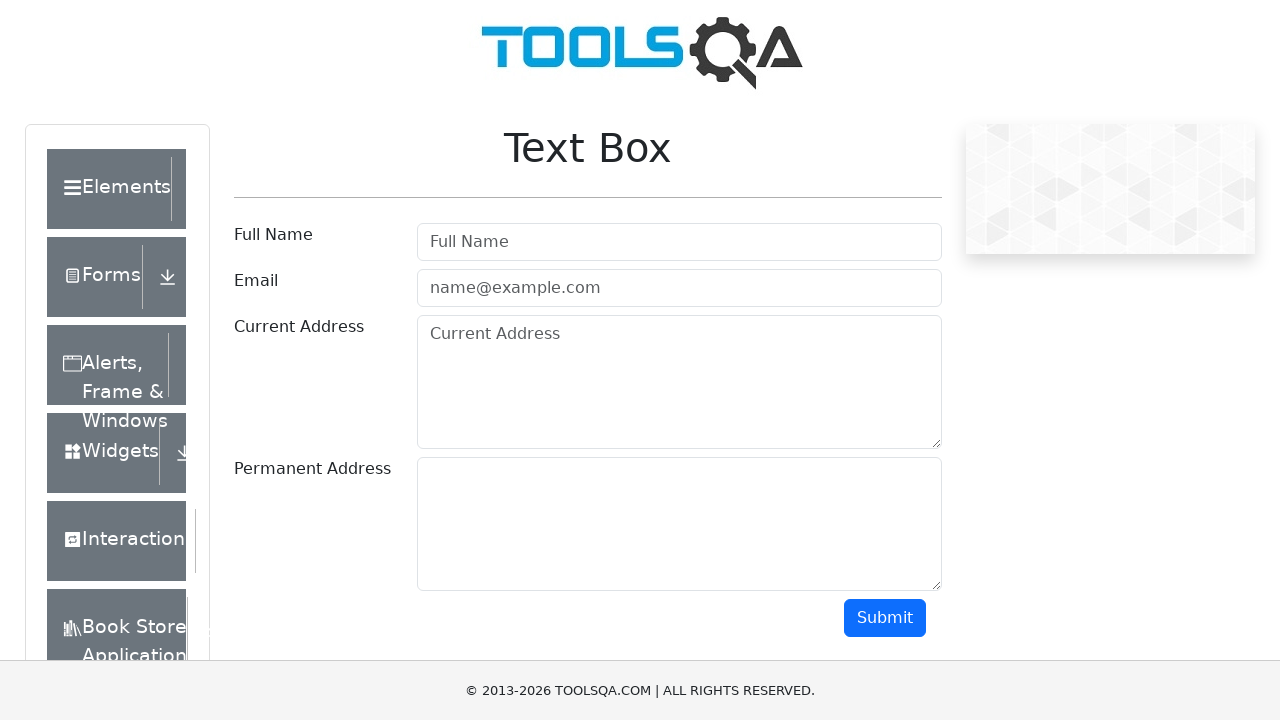

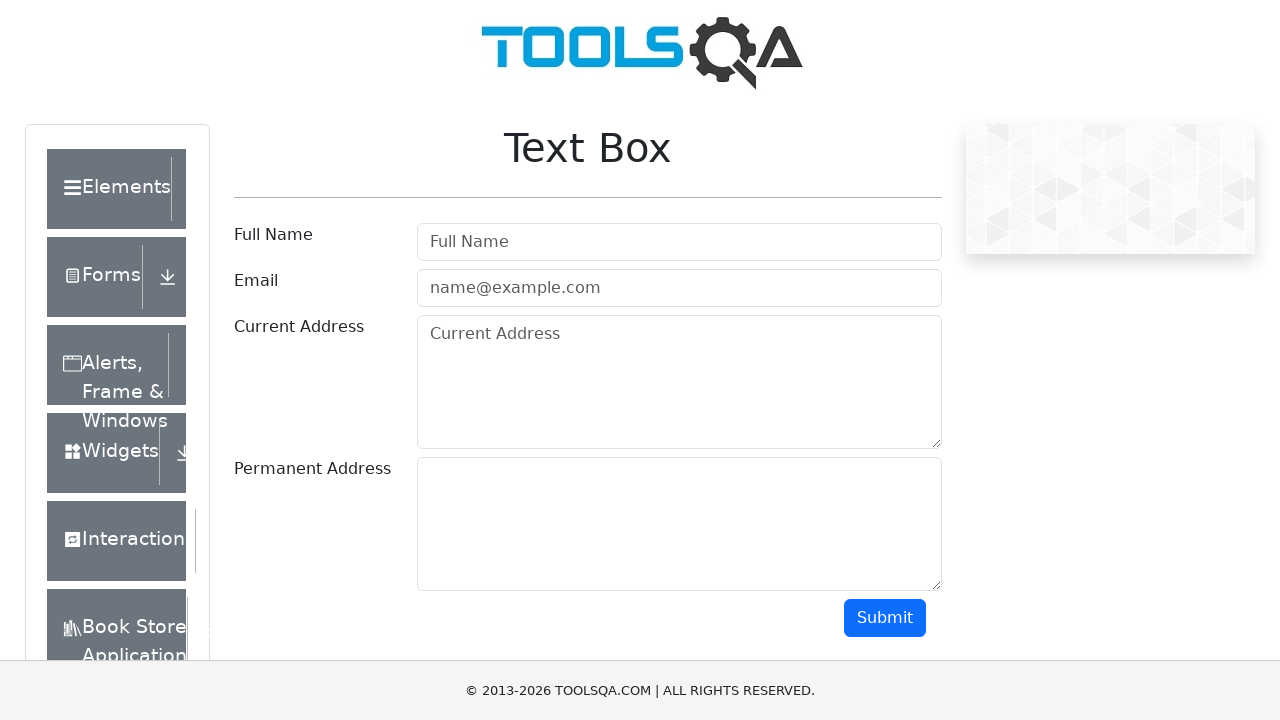